Tests adding todo items to the list by filling the input field and pressing Enter, then verifying the items appear in the list

Starting URL: https://demo.playwright.dev/todomvc

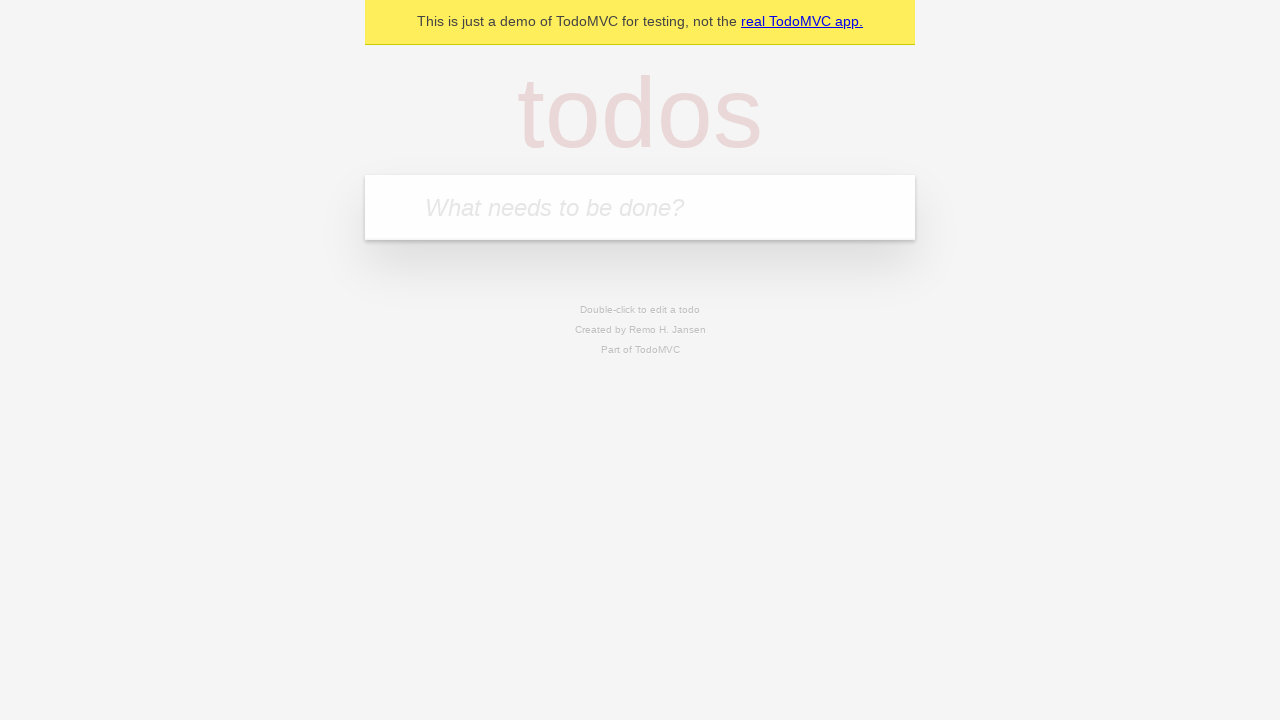

Navigated to TodoMVC demo page
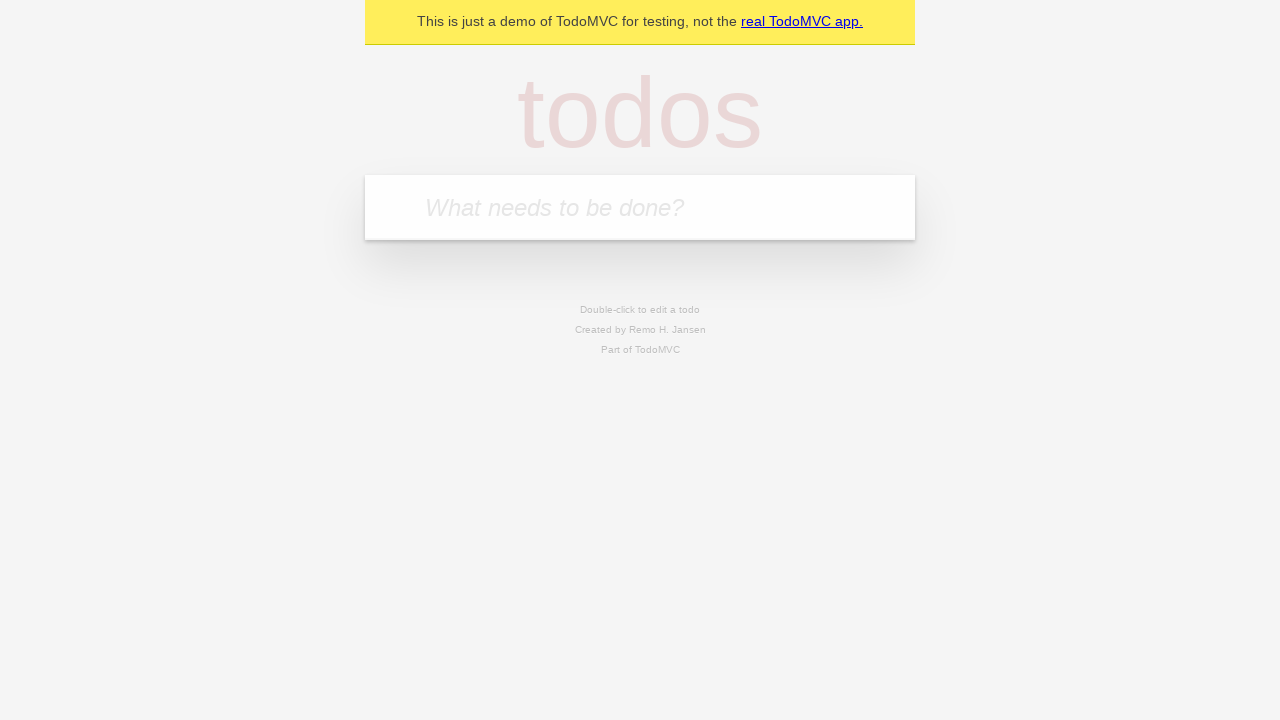

Located the todo input field
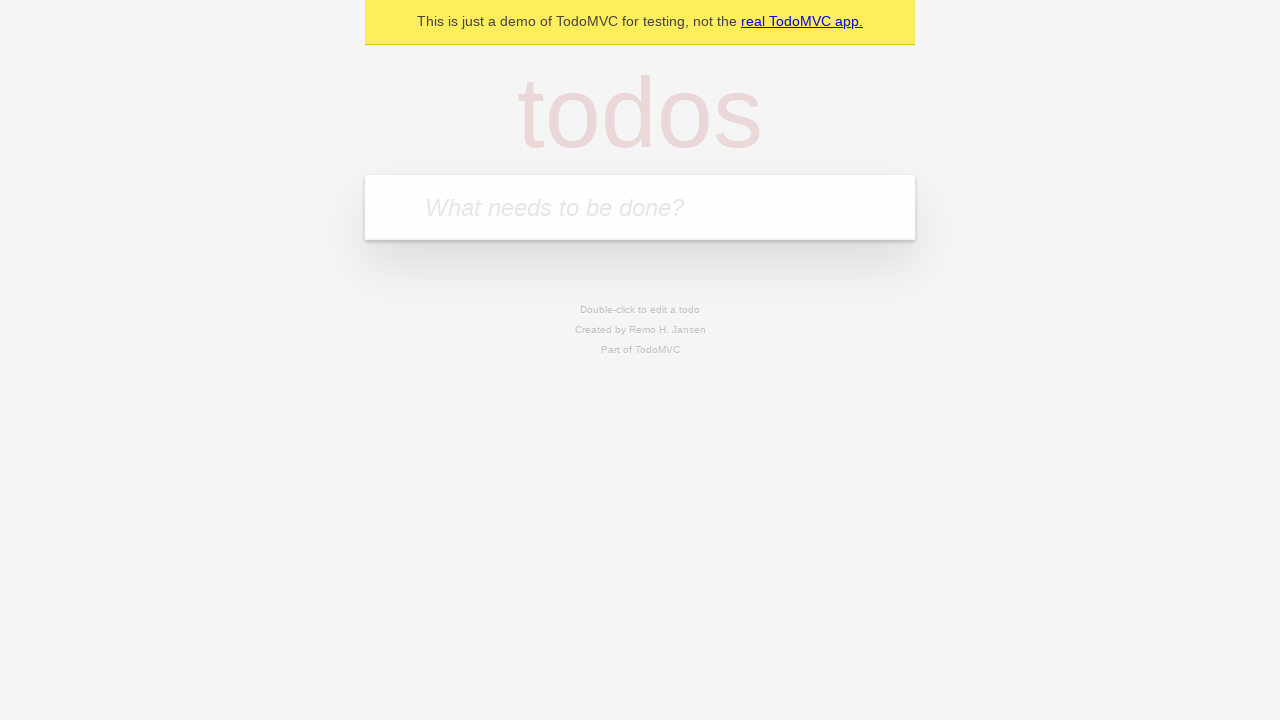

Filled input field with 'buy some cheese' on internal:attr=[placeholder="What needs to be done?"i]
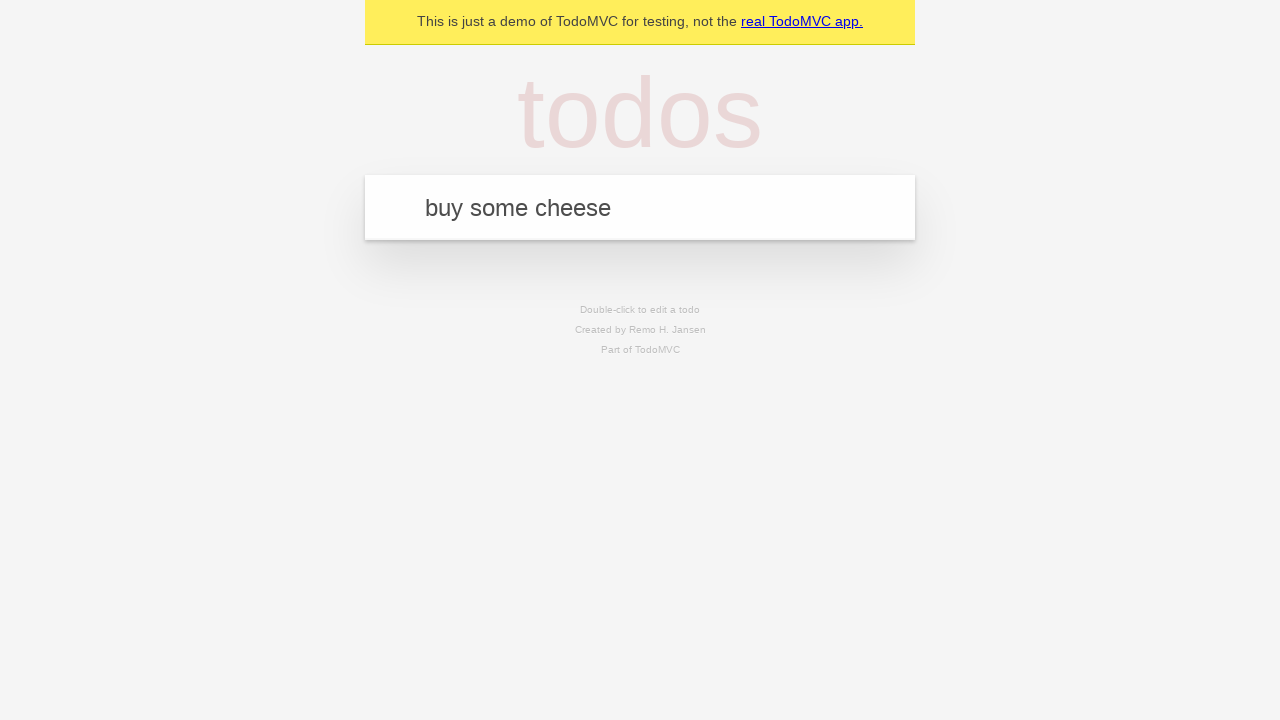

Pressed Enter to add first todo item on internal:attr=[placeholder="What needs to be done?"i]
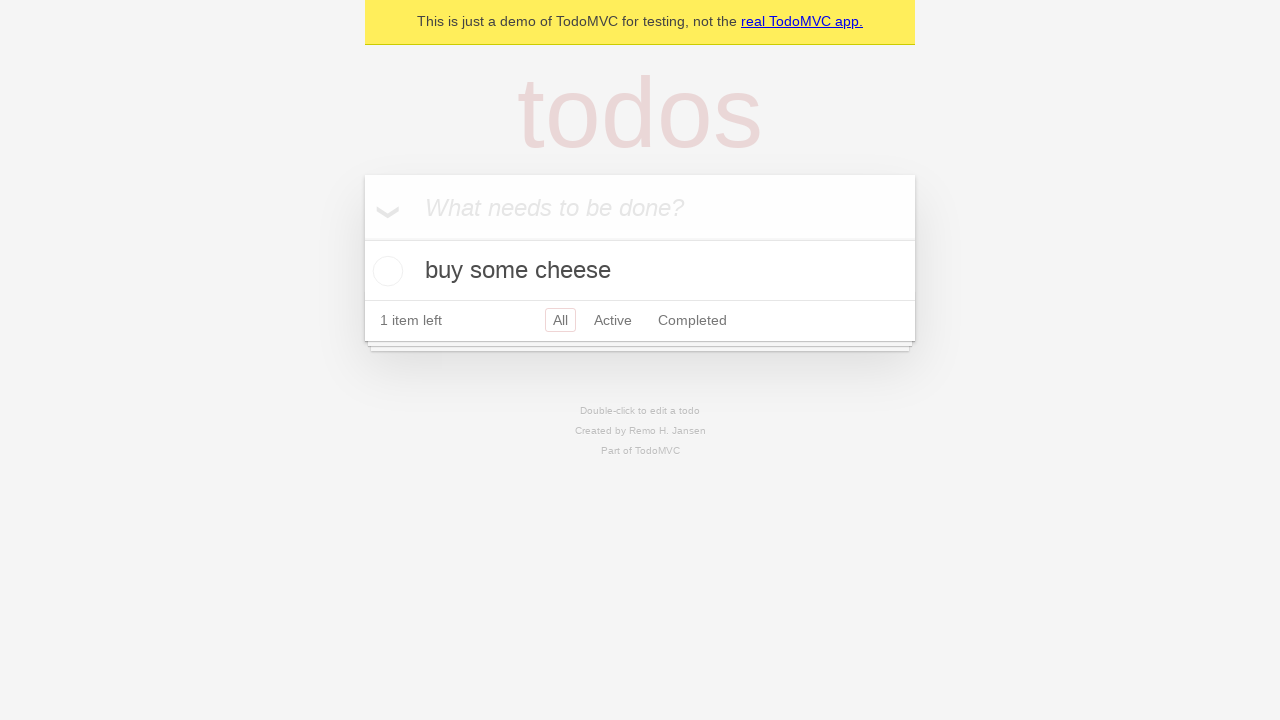

Verified first todo item appeared in list
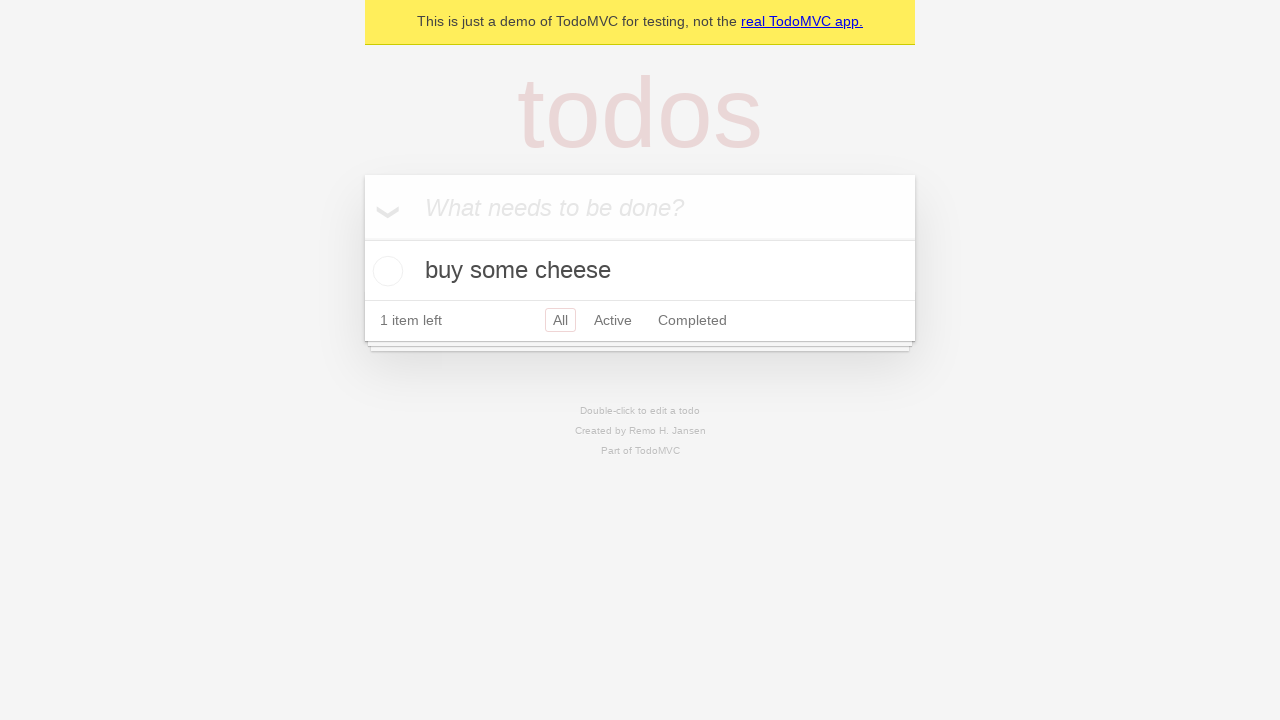

Filled input field with 'feed the cat' on internal:attr=[placeholder="What needs to be done?"i]
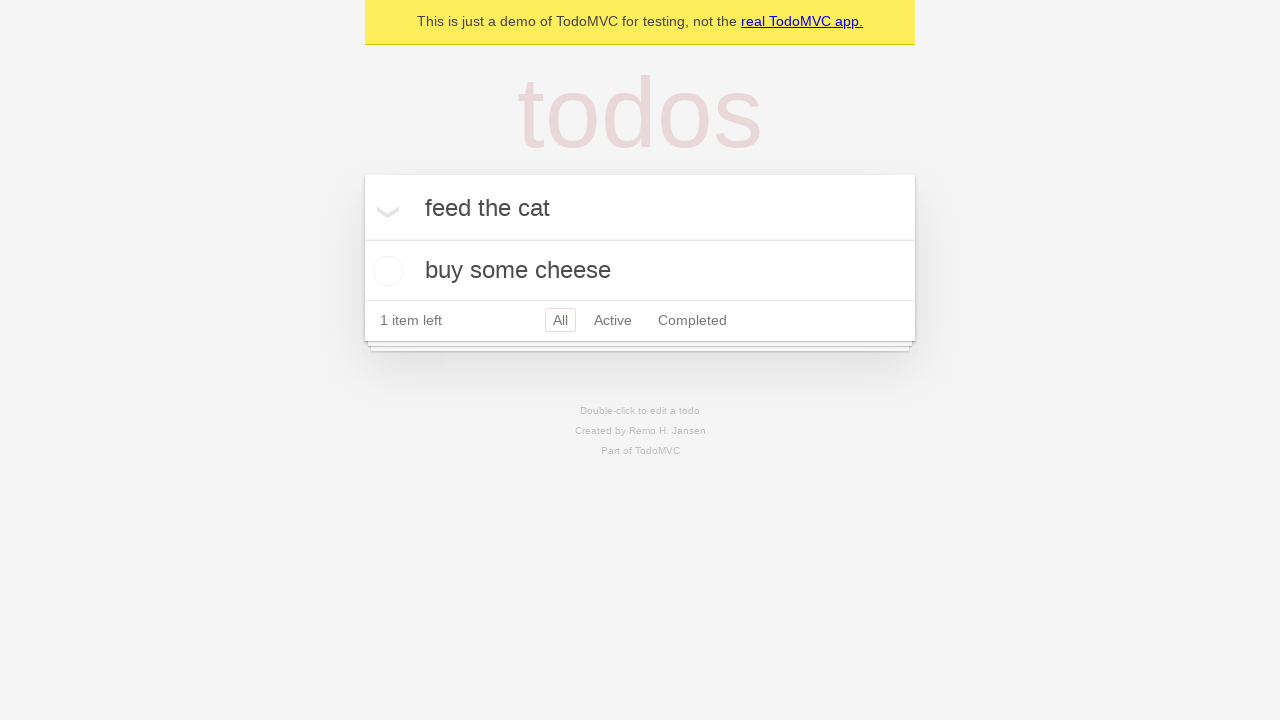

Pressed Enter to add second todo item on internal:attr=[placeholder="What needs to be done?"i]
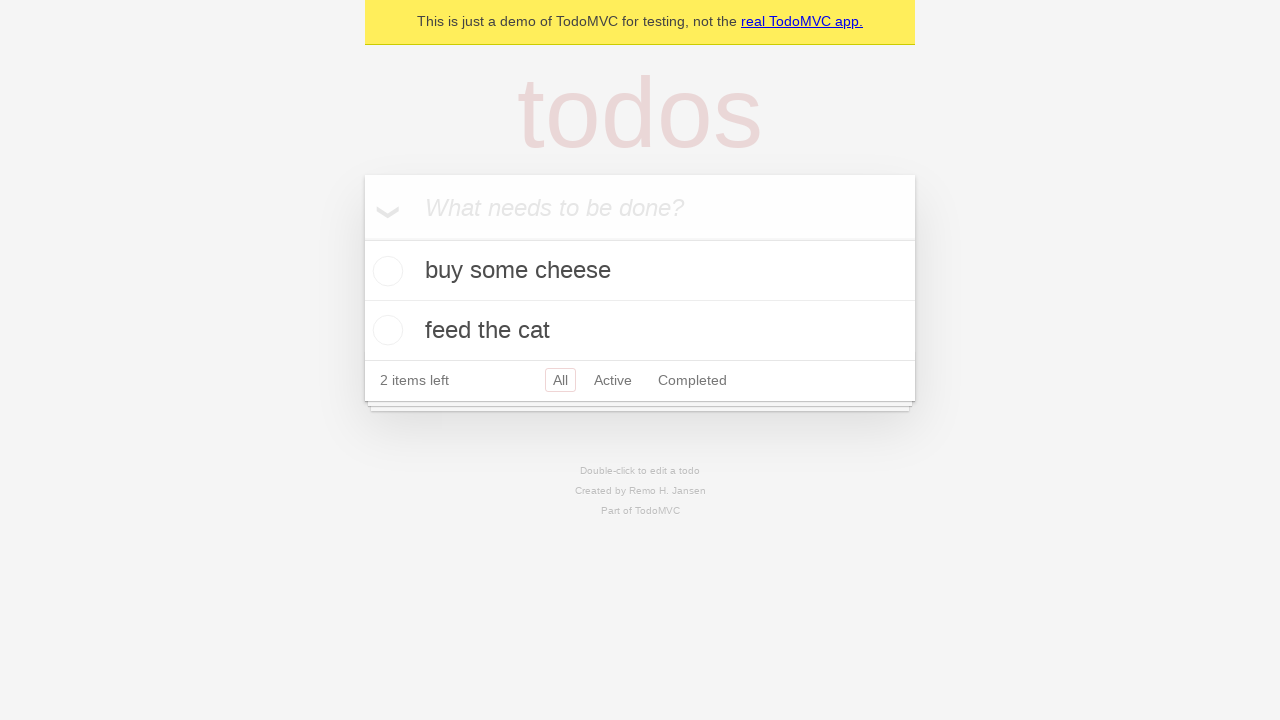

Verified both todo items are visible in the list
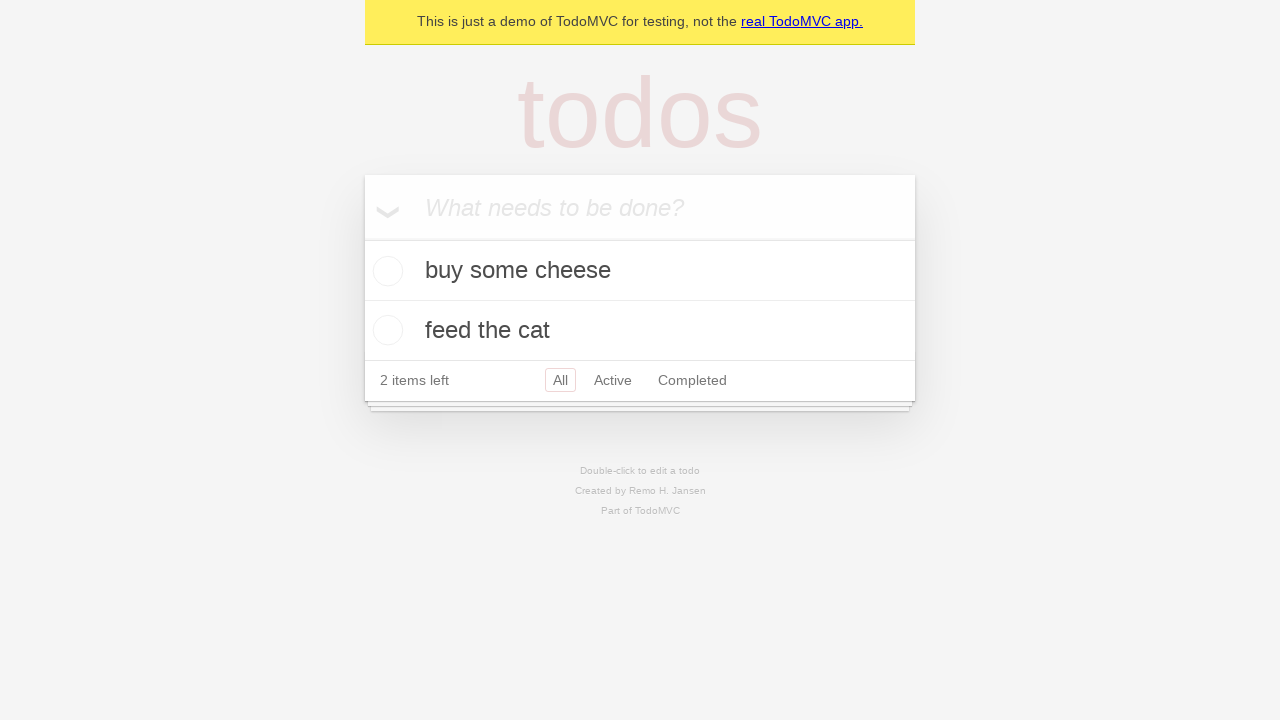

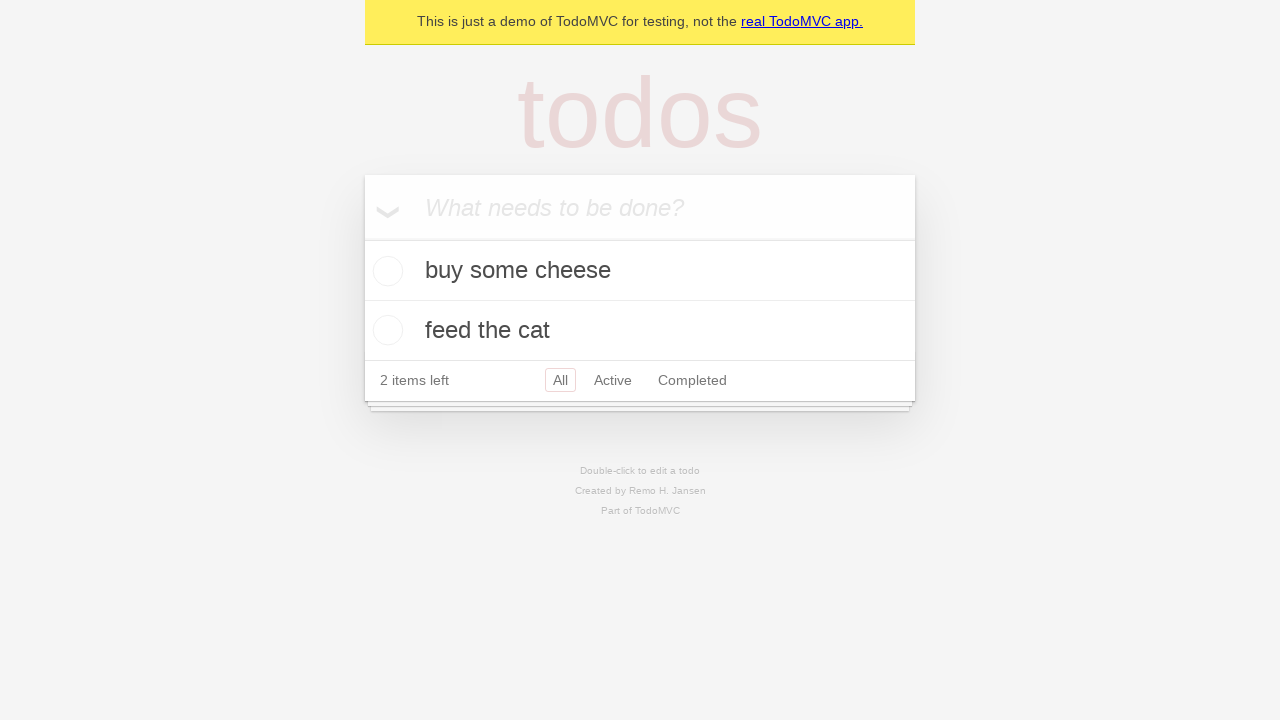